Clicks the Drag and Drop link and verifies navigation to the correct page

Starting URL: https://the-internet.herokuapp.com

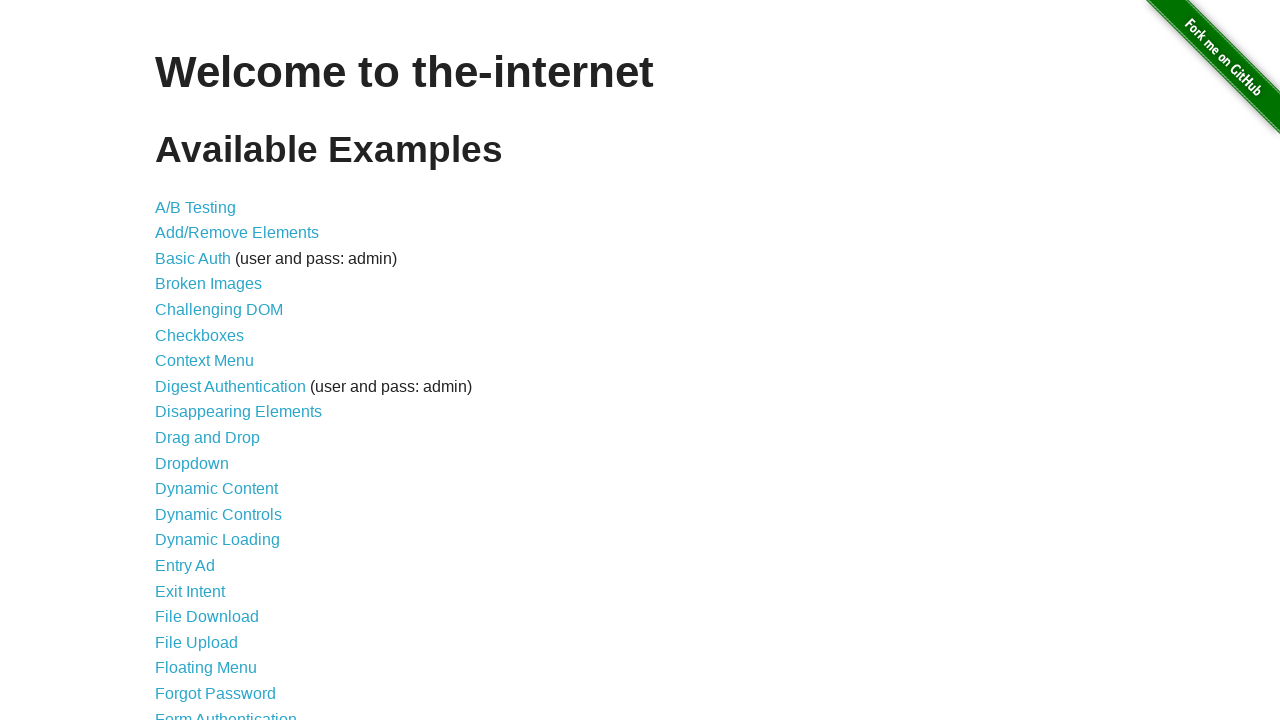

Clicked the Drag and Drop link at (208, 438) on internal:role=link[name="Drag"i]
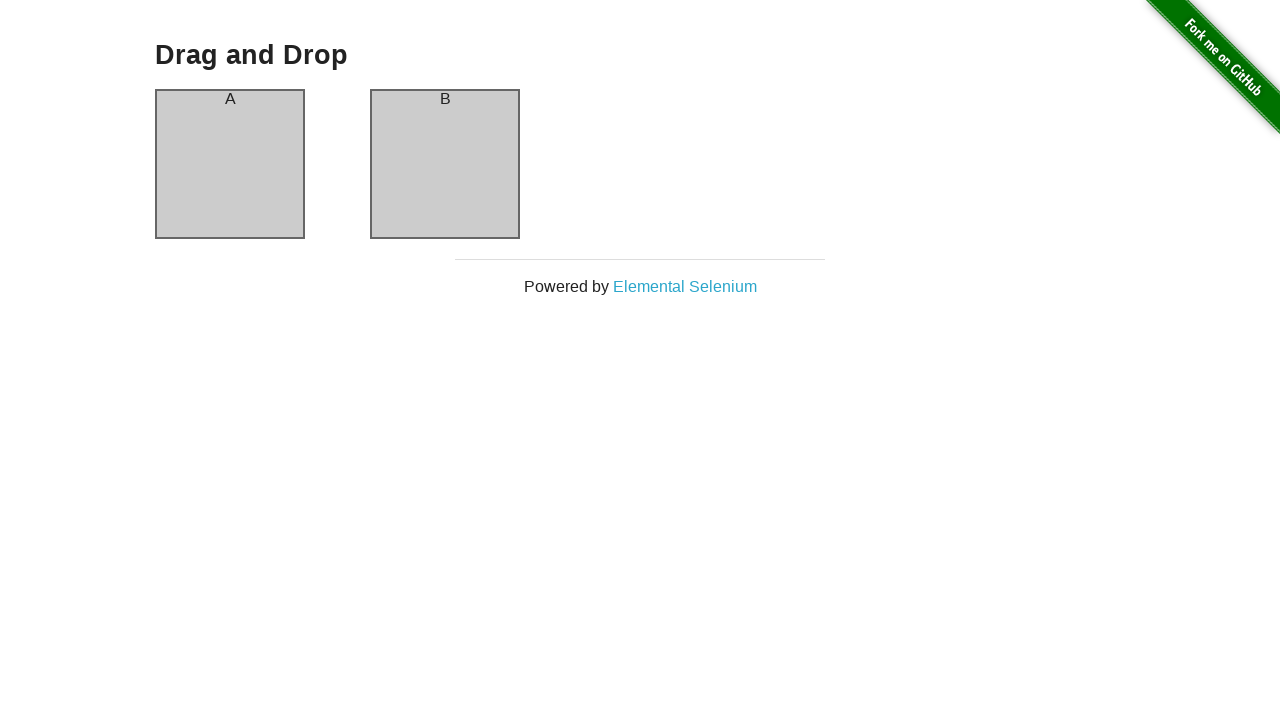

Verified navigation to drag and drop page (URL contains 'drag_and_drop')
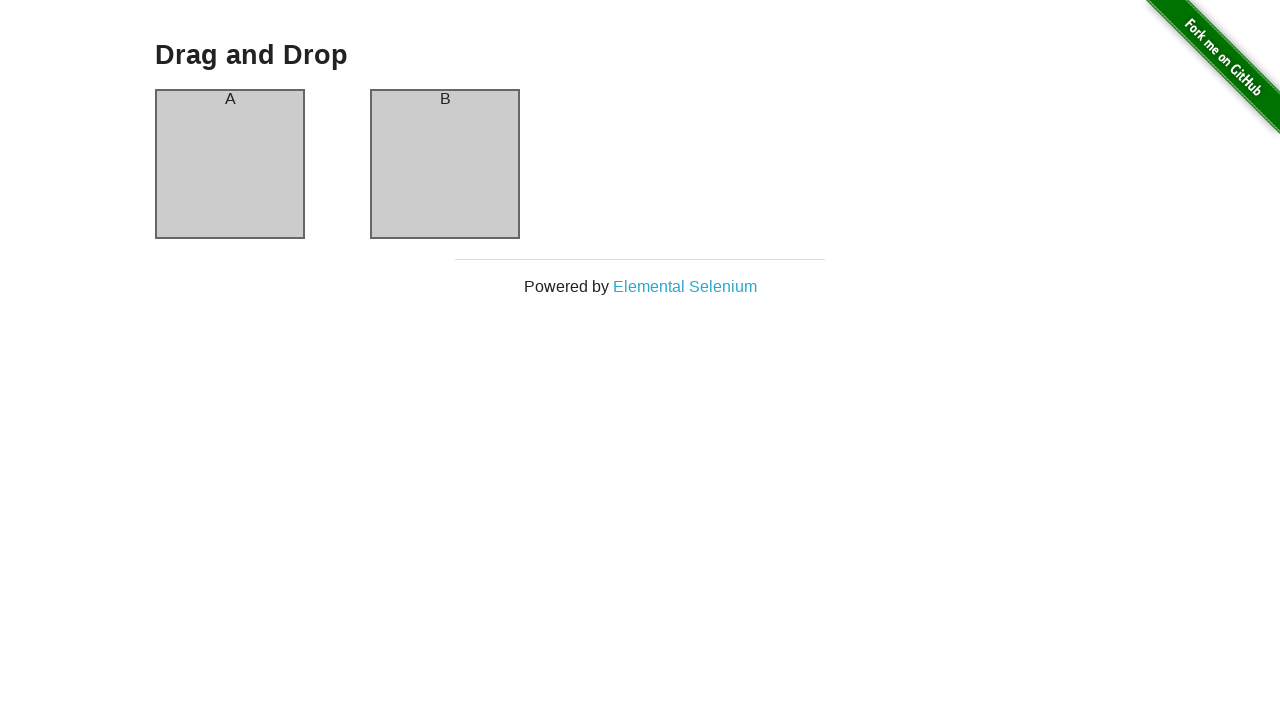

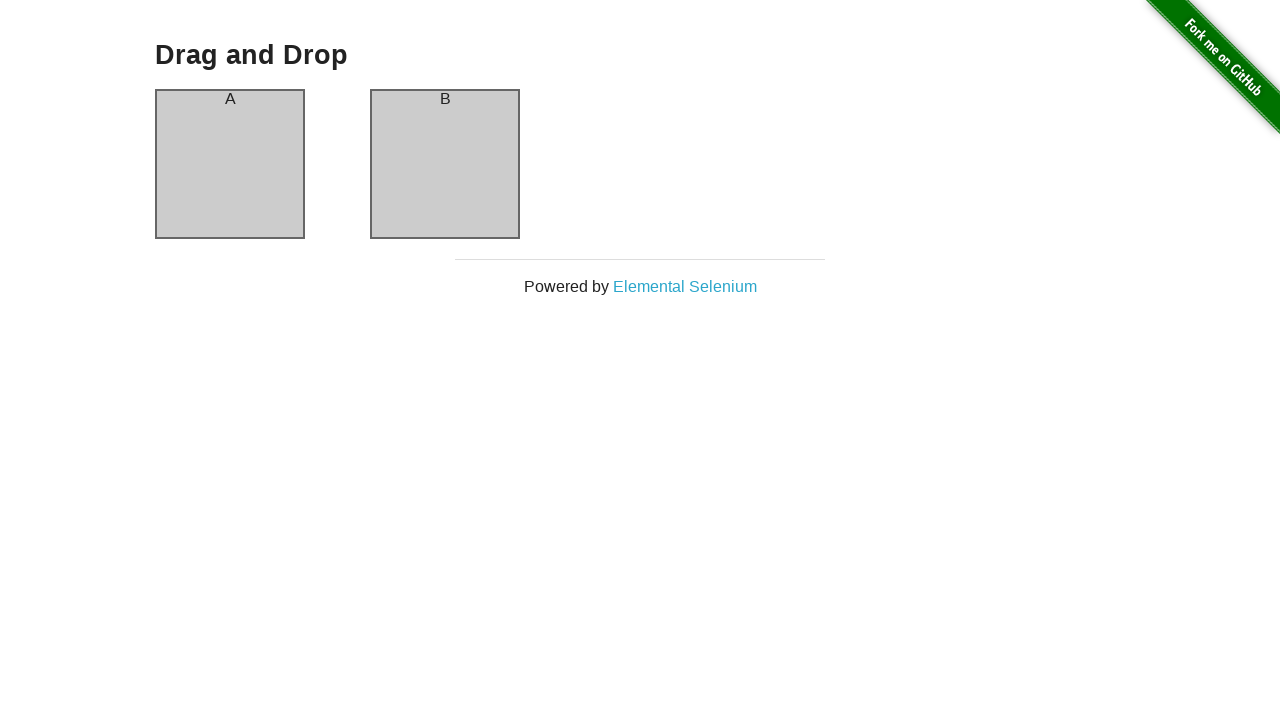